Tests dynamic loading functionality by clicking a start button and waiting for dynamically loaded content to appear

Starting URL: http://the-internet.herokuapp.com/dynamic_loading/2

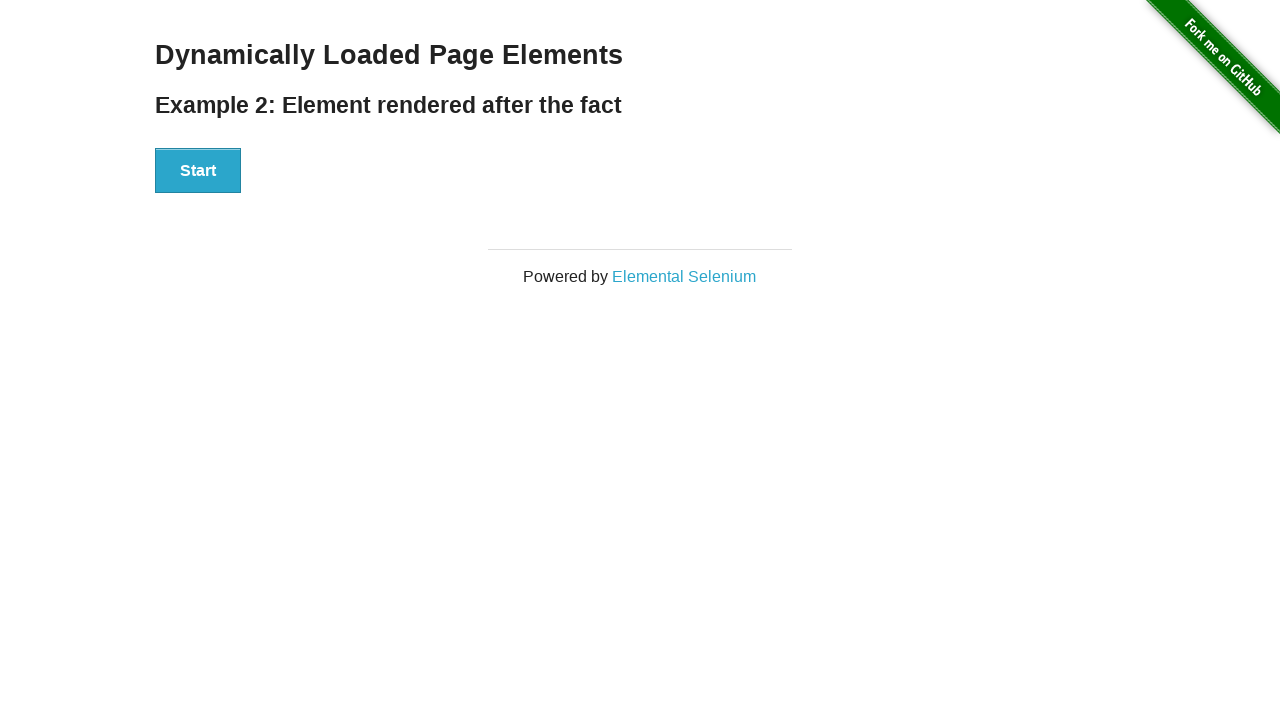

Clicked start button to trigger dynamic loading at (198, 171) on xpath=//button
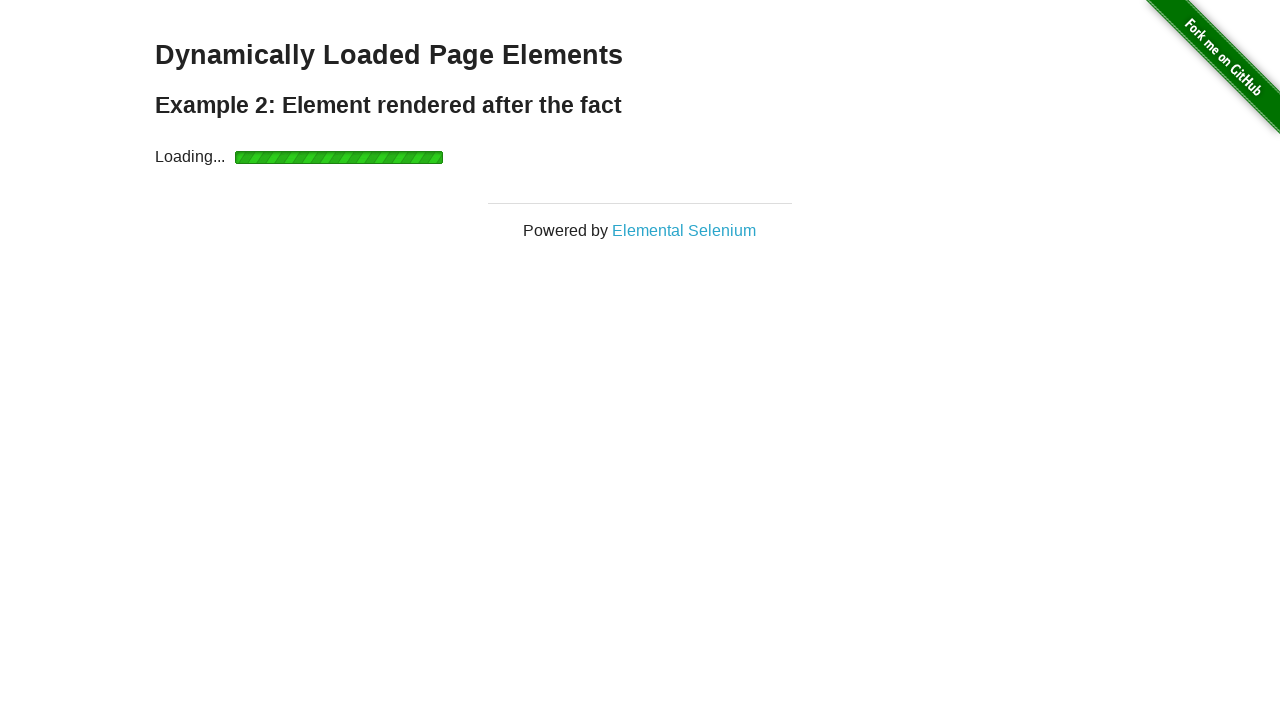

Waited for dynamically loaded content to appear
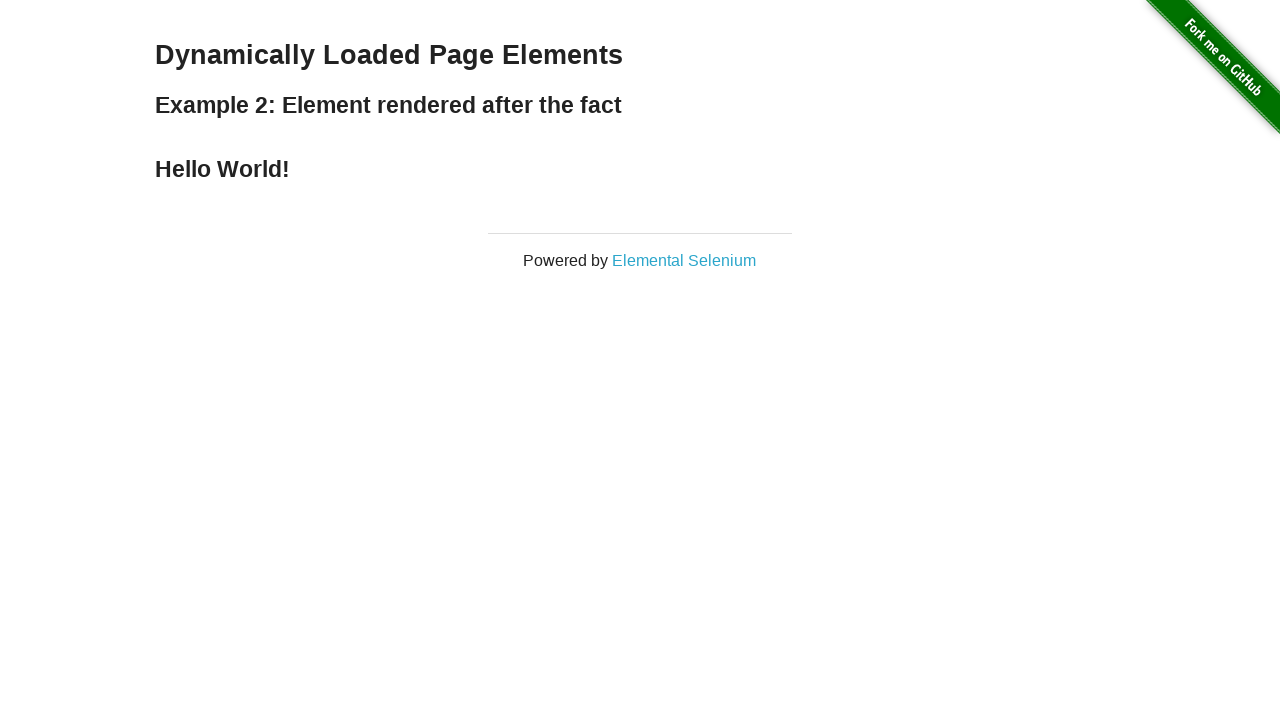

Located finish element with ID 'finish'
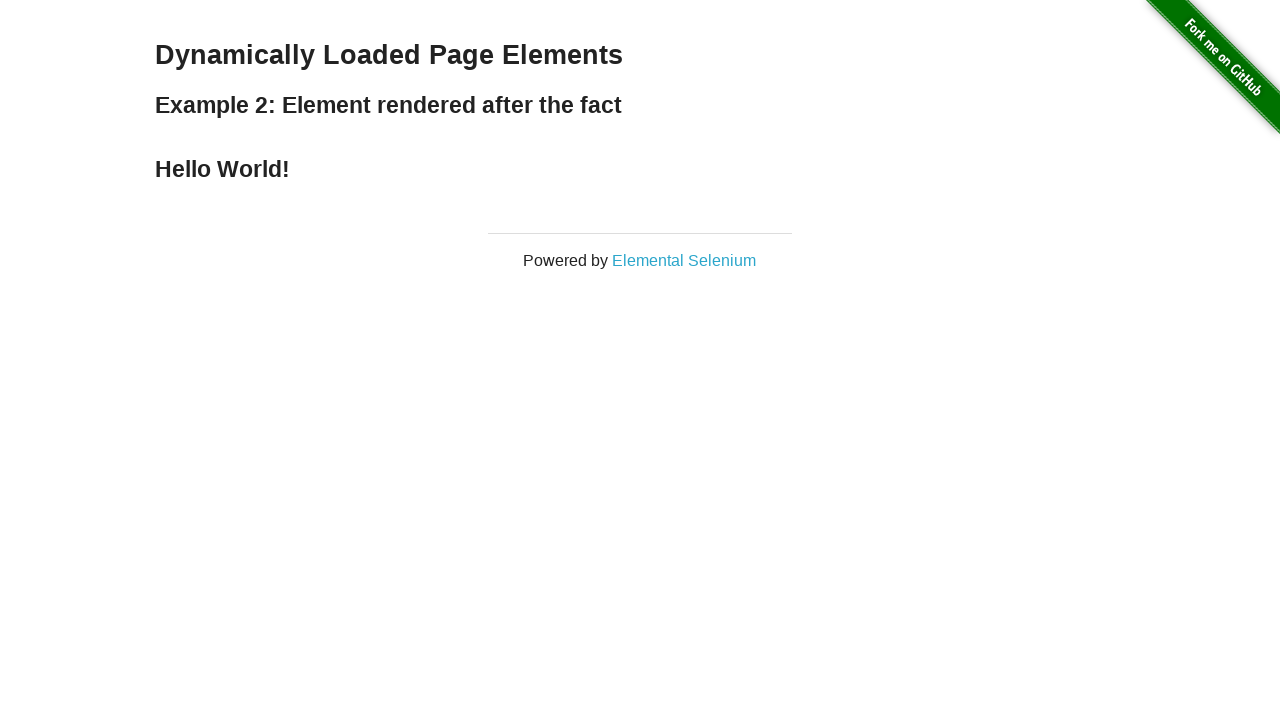

Verified finish element contains expected text 'Hello World!'
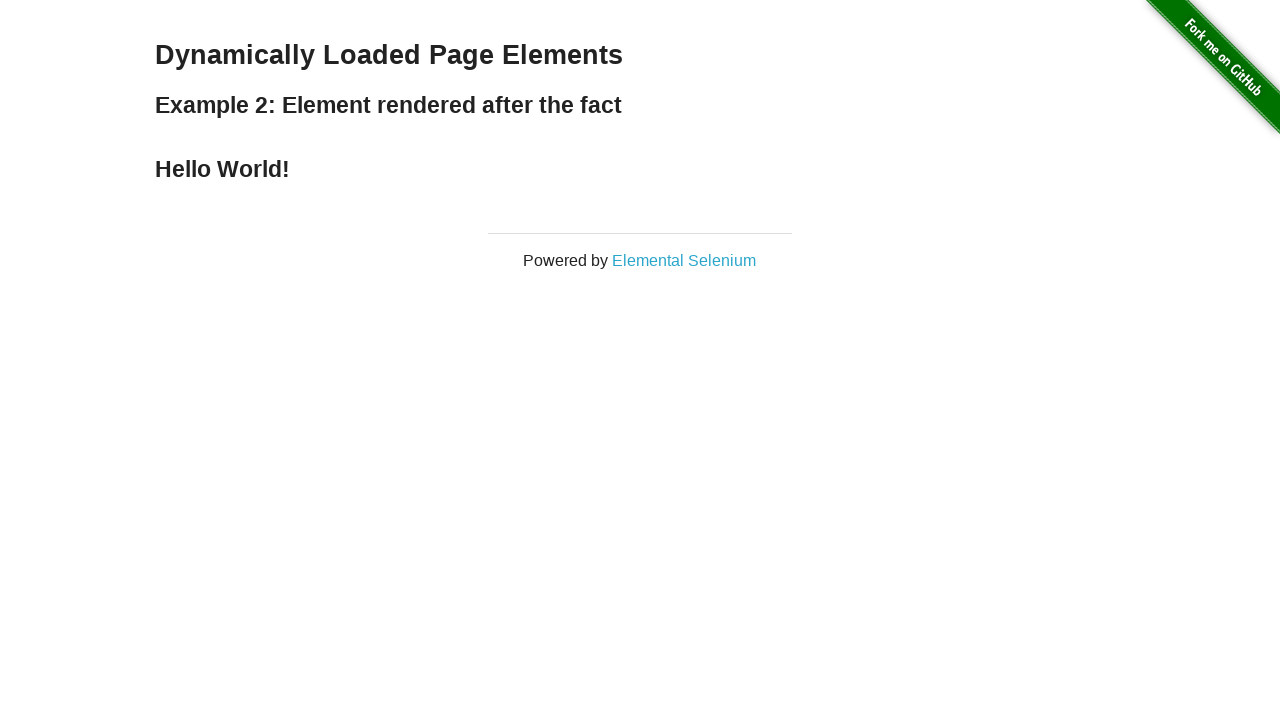

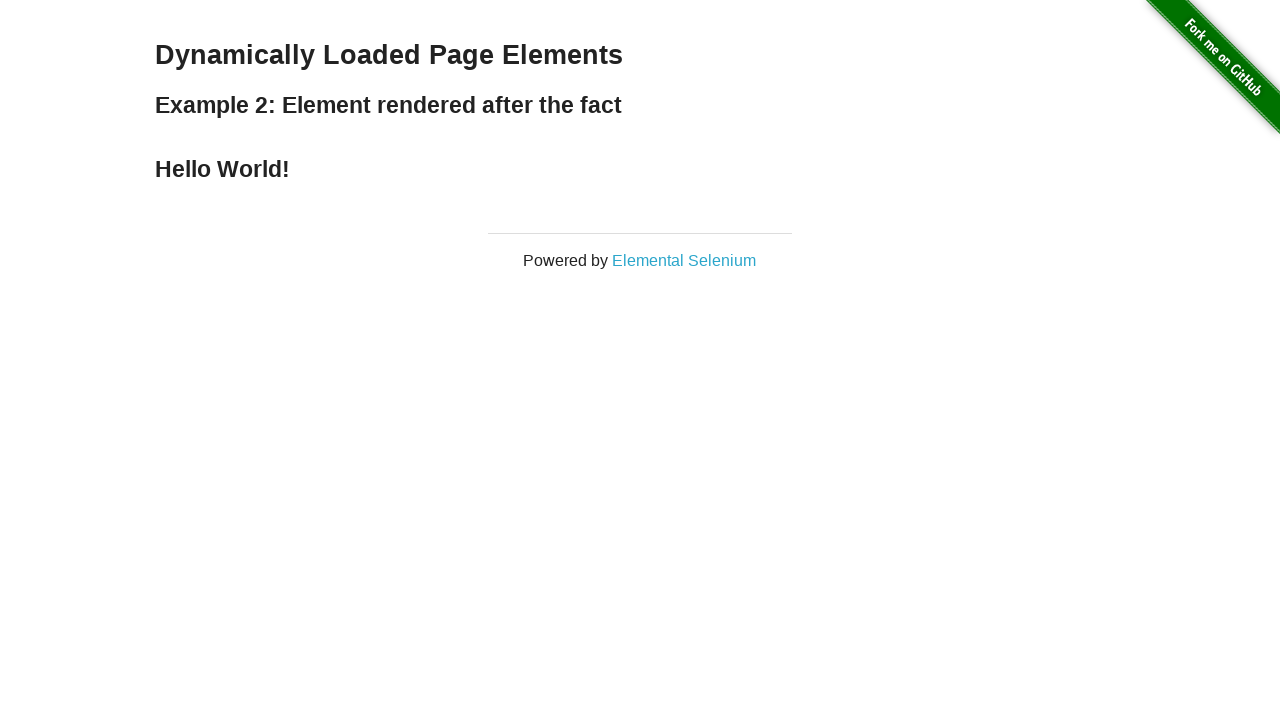